Tests the rent-a-cat page to verify Rent and Return buttons are present

Starting URL: https://cs1632.appspot.com/

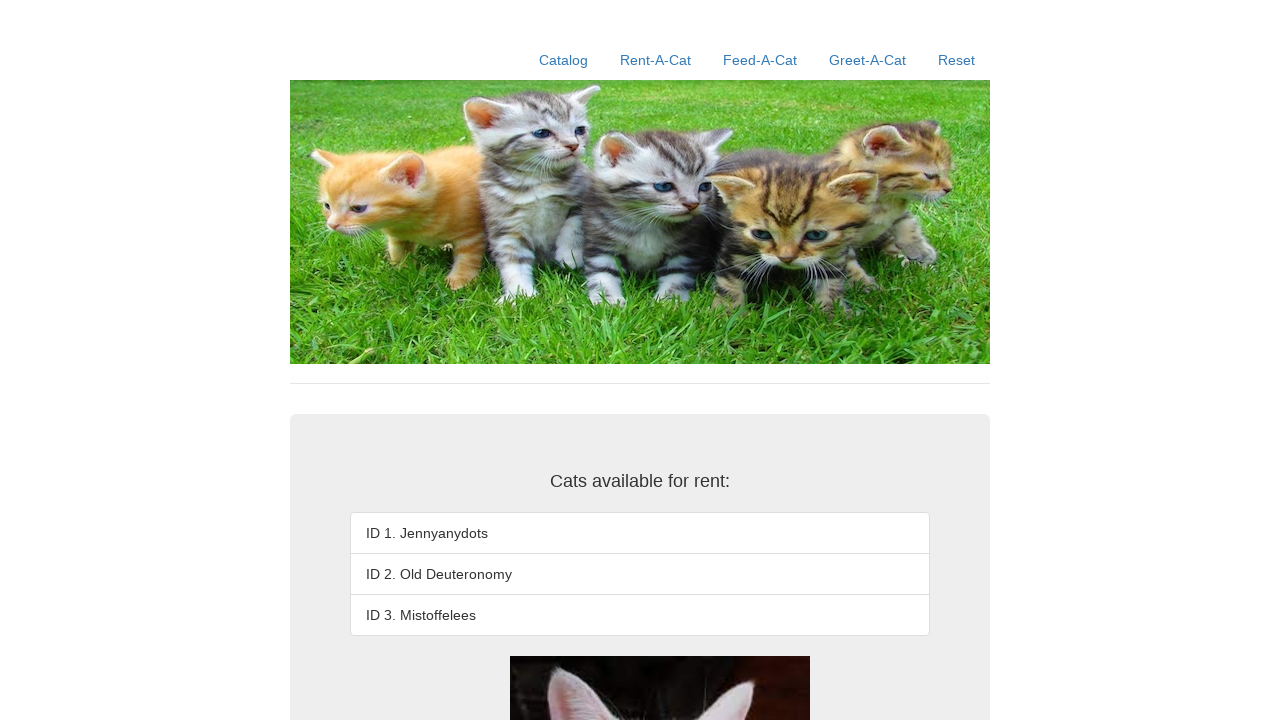

Reset state by setting cookies to false
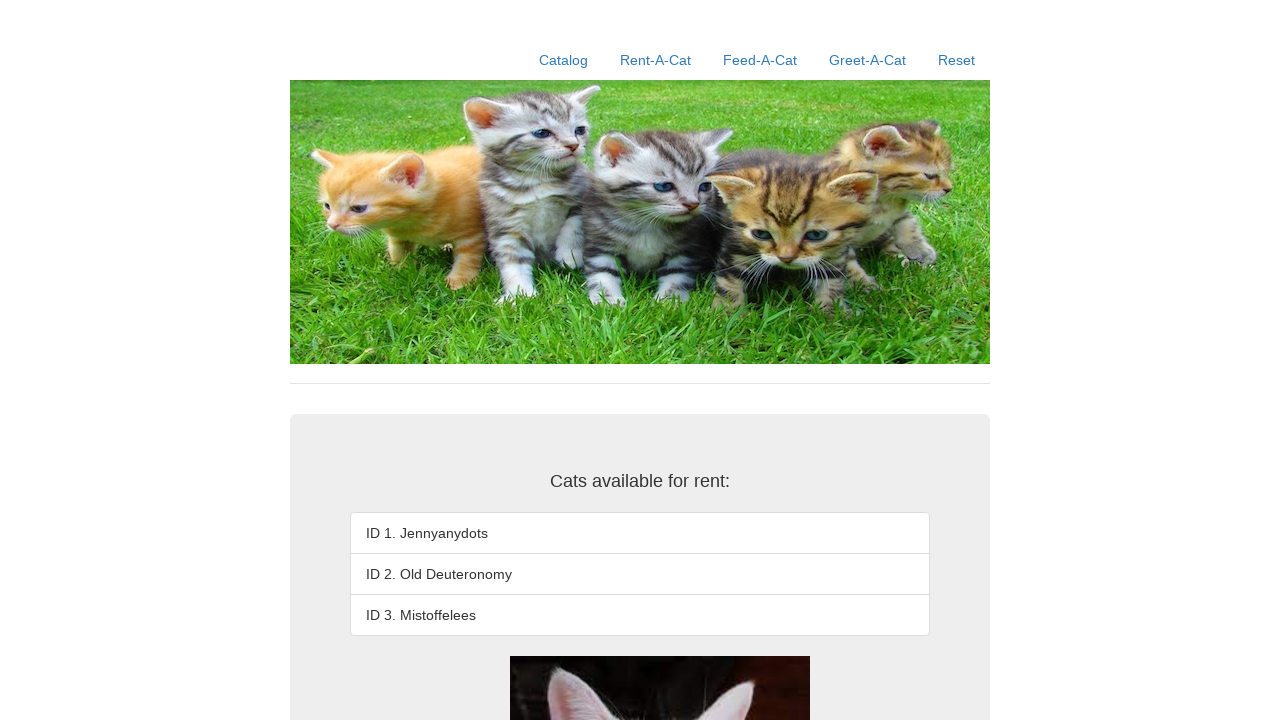

Clicked rent-a-cat link at (656, 60) on xpath=//a[contains(@href, '/rent-a-cat')]
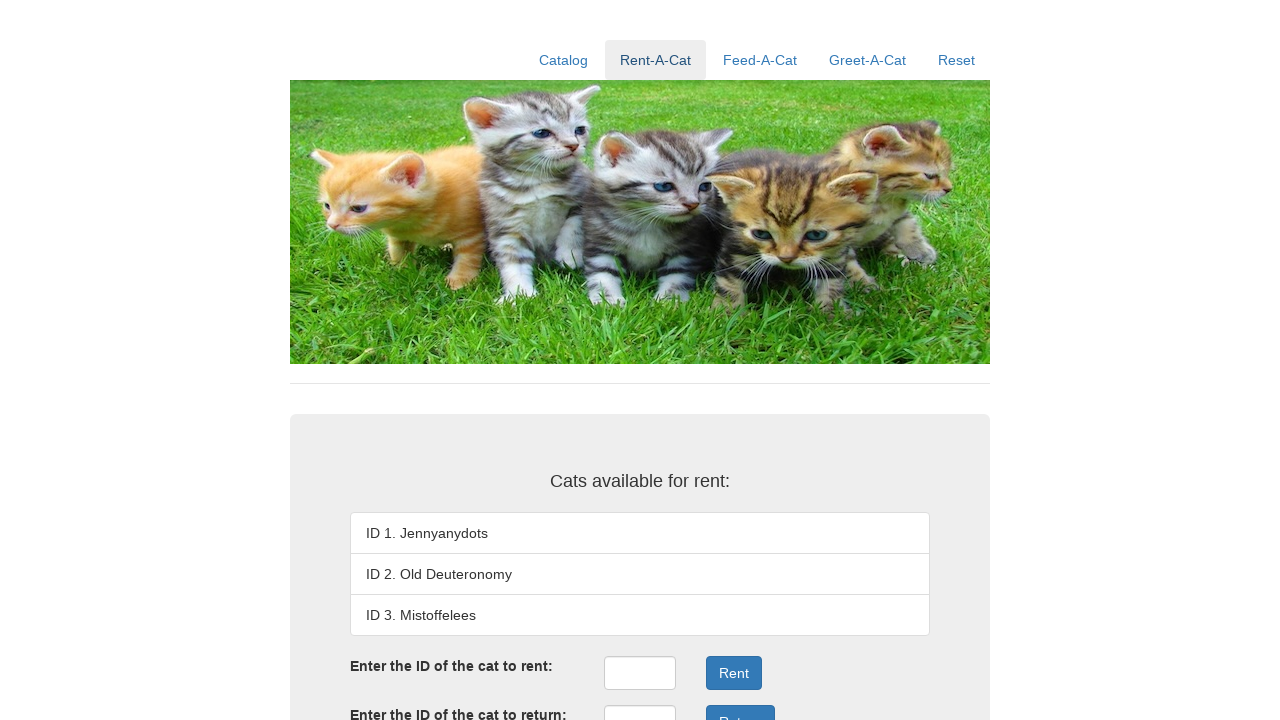

Verified Rent button is present on the page
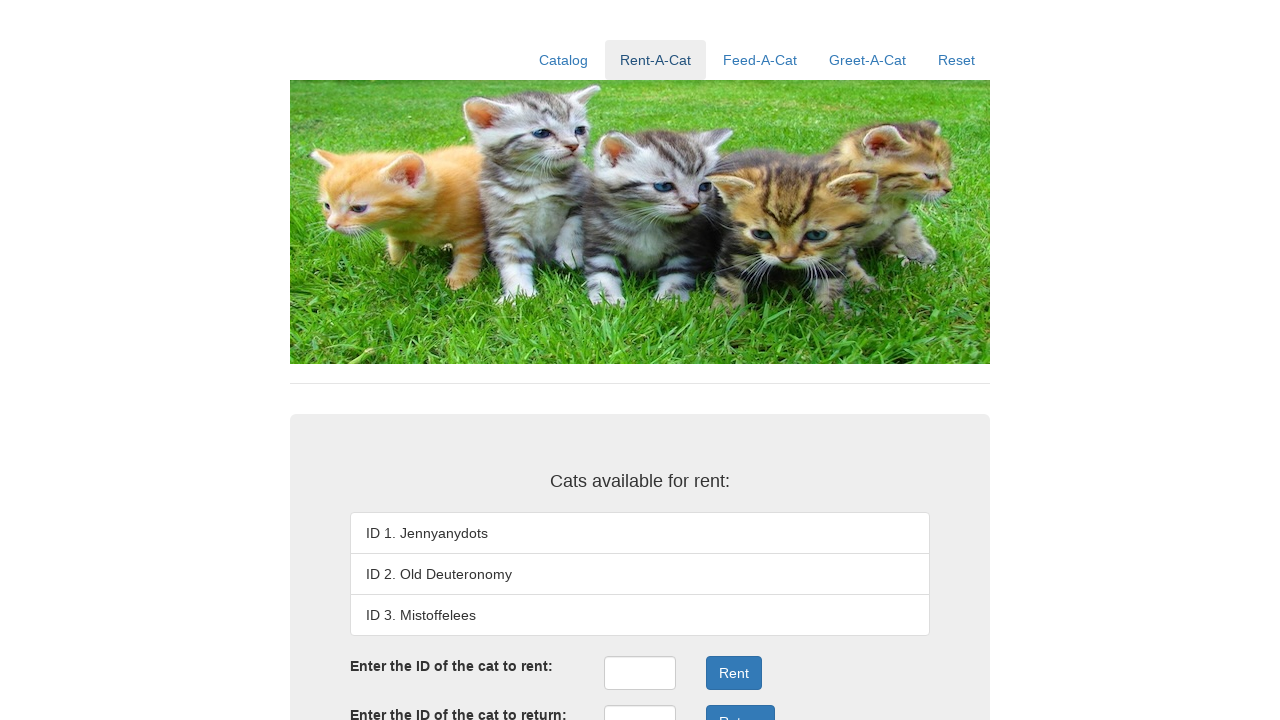

Verified Return button is present on the page
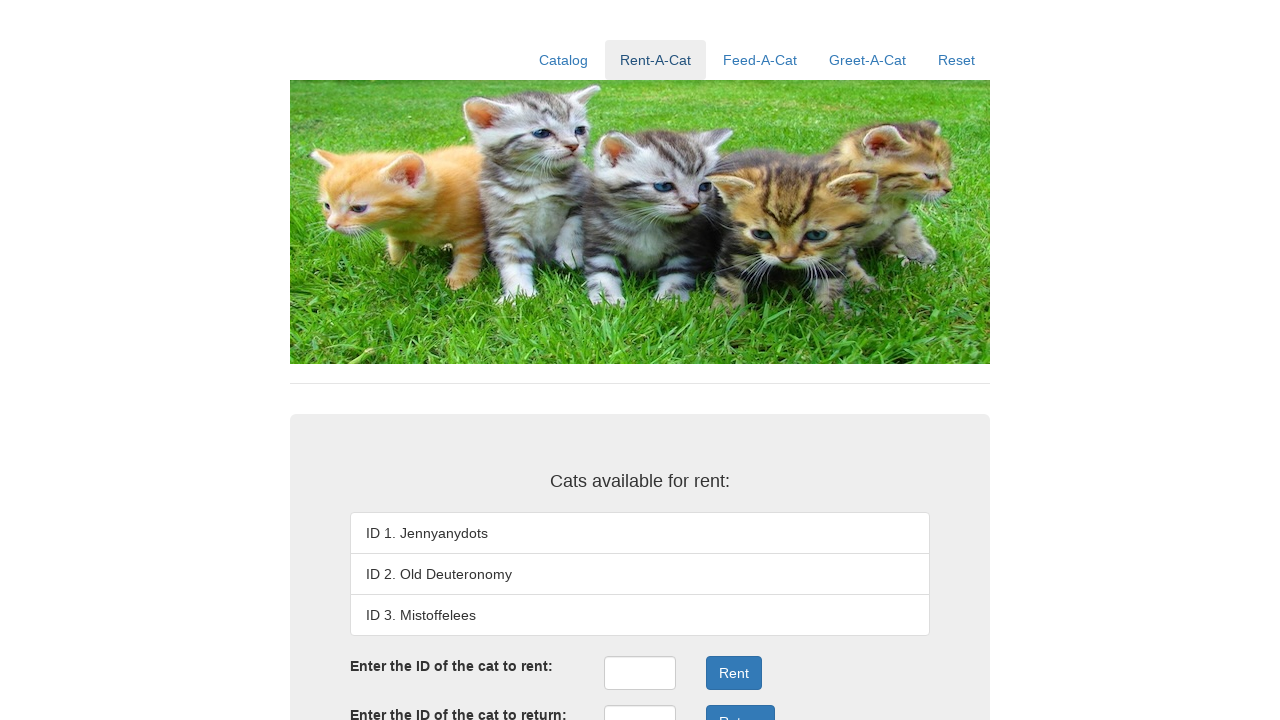

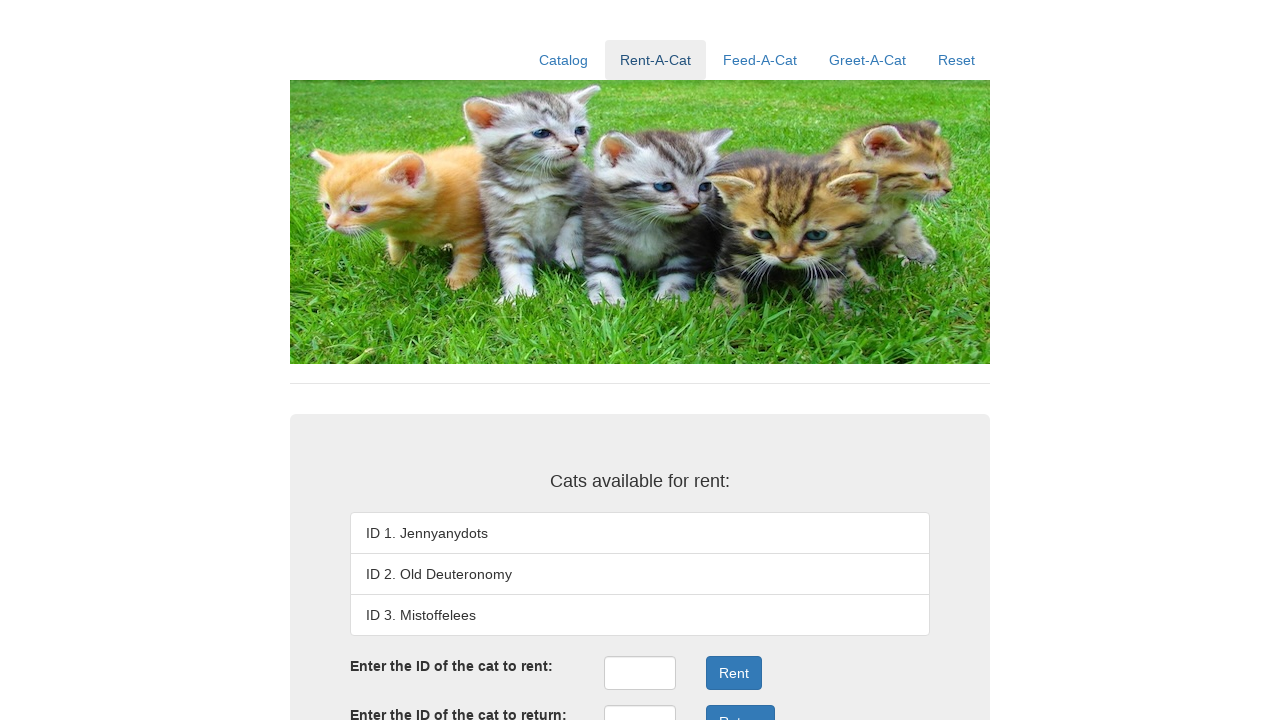